Verifies that the "Log In" button on the NextBaseCRM login page displays the expected text "Log In" by checking the button's value attribute.

Starting URL: https://login1.nextbasecrm.com/

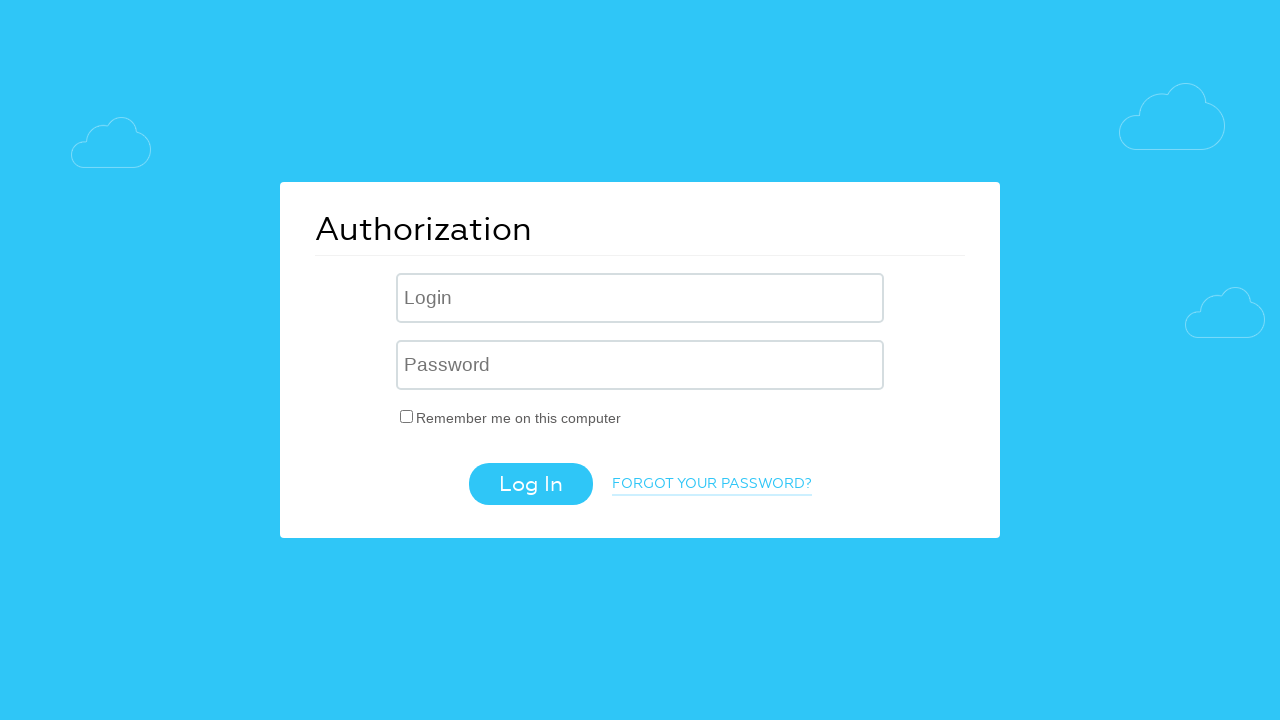

Navigated to NextBaseCRM login page
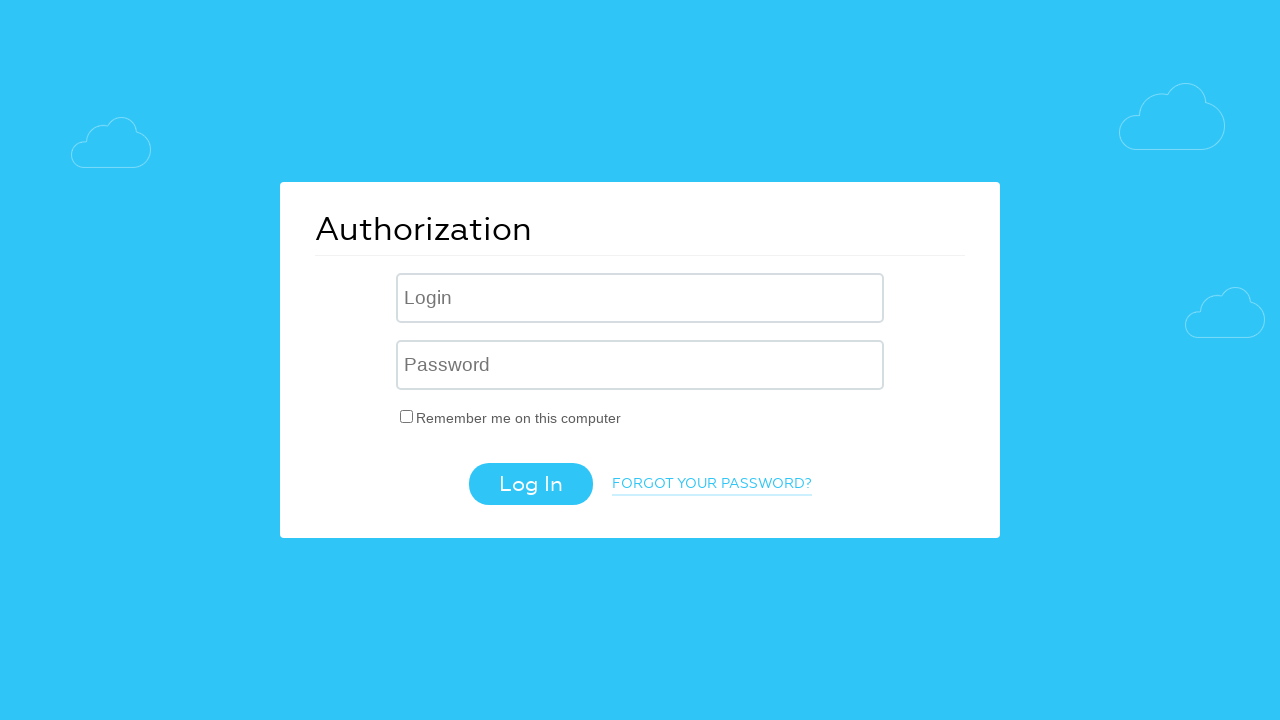

Located Log In button using CSS selector
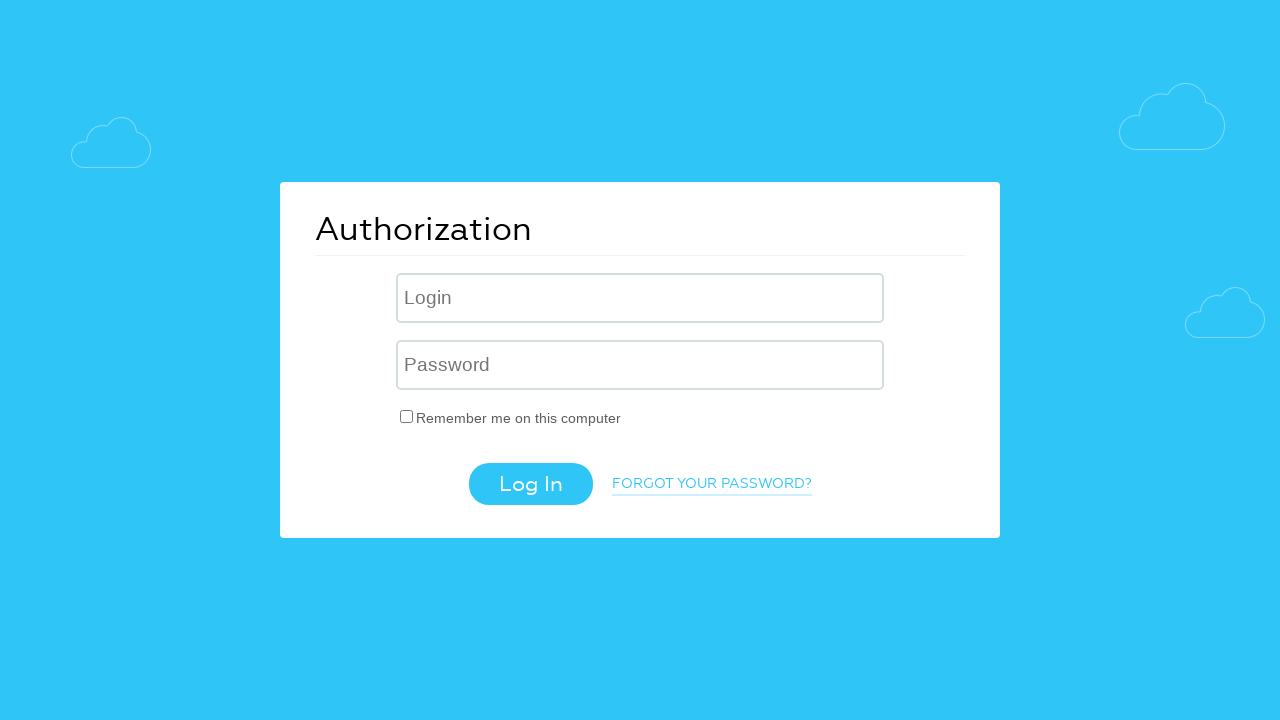

Log In button is now visible
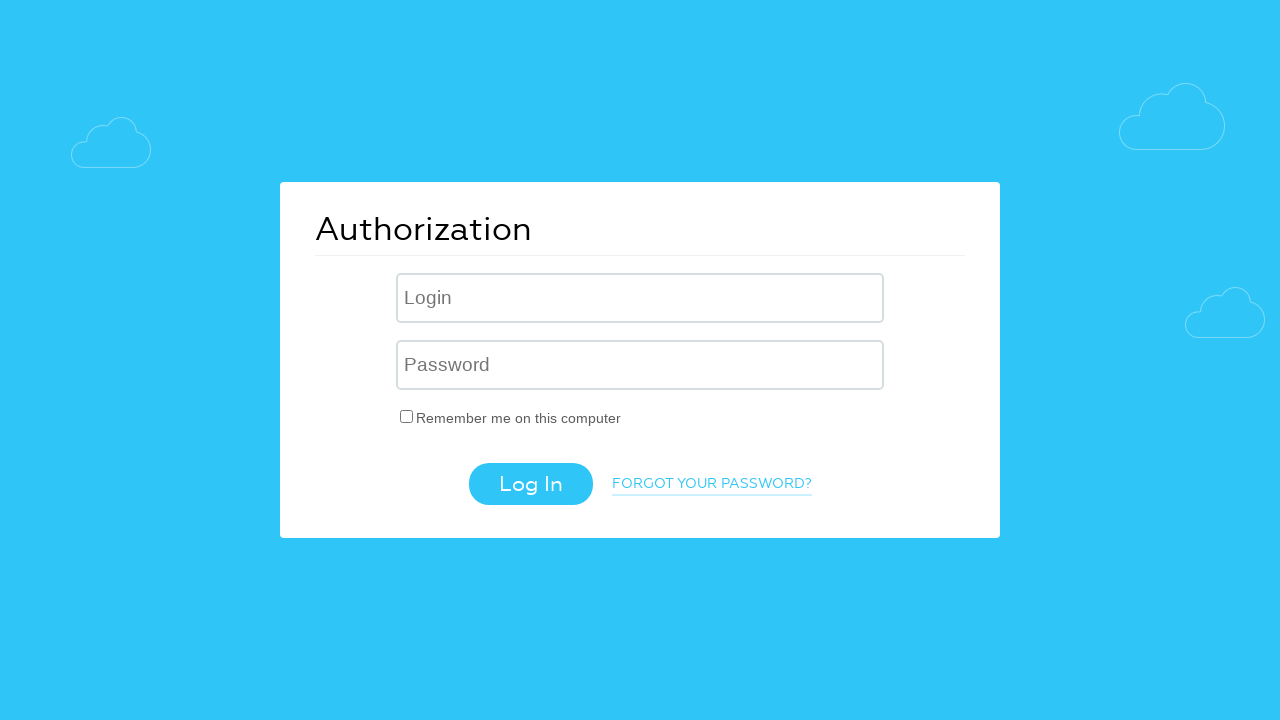

Retrieved value attribute from Log In button: 'Log In'
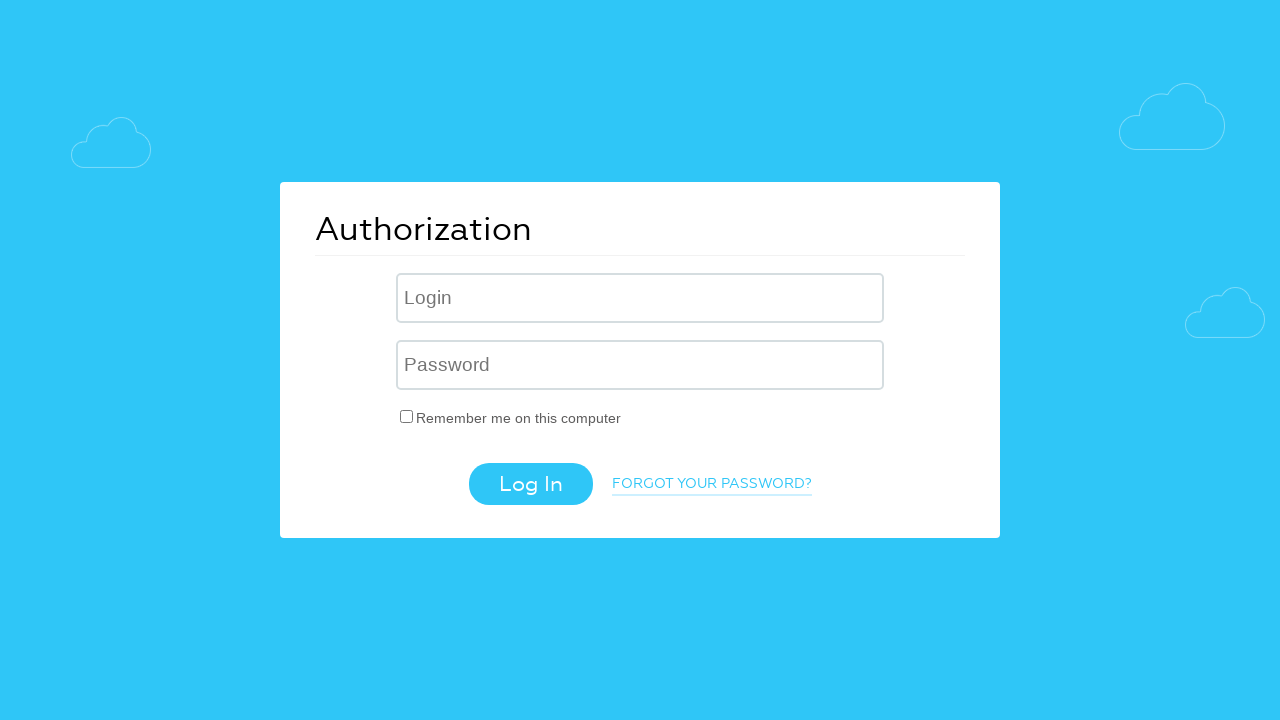

Verified Log In button text matches expected value 'Log In'
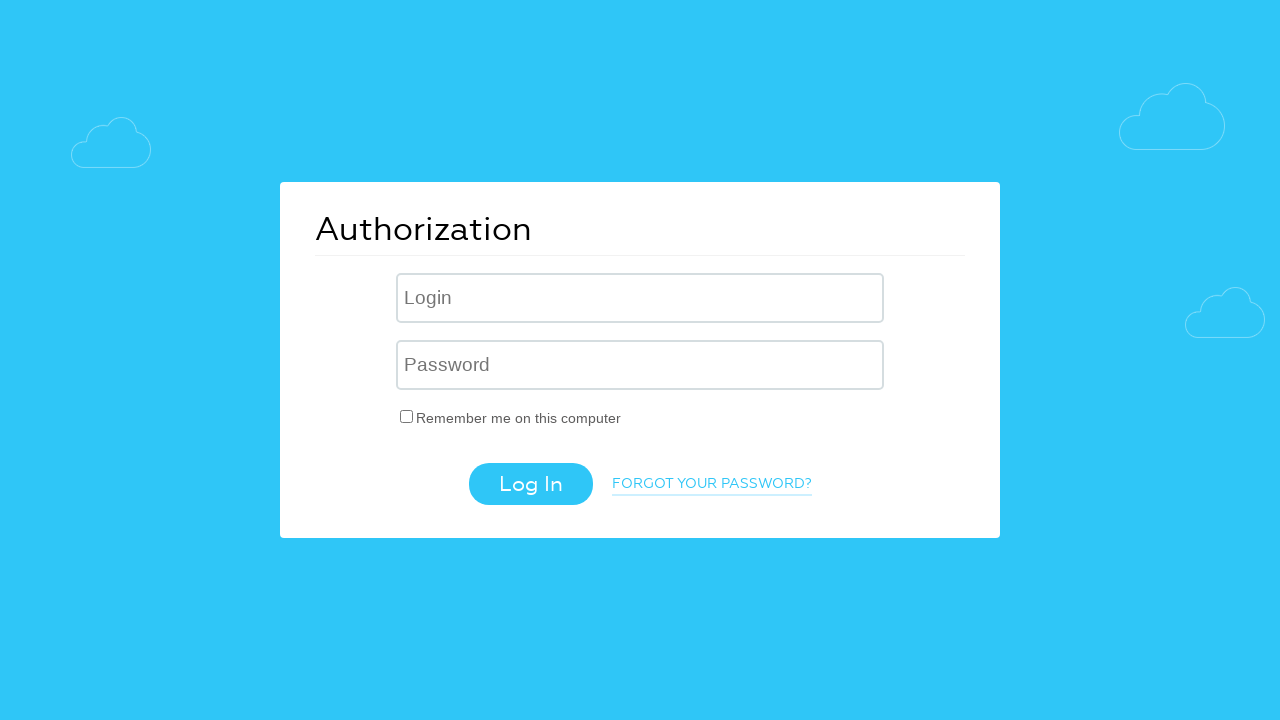

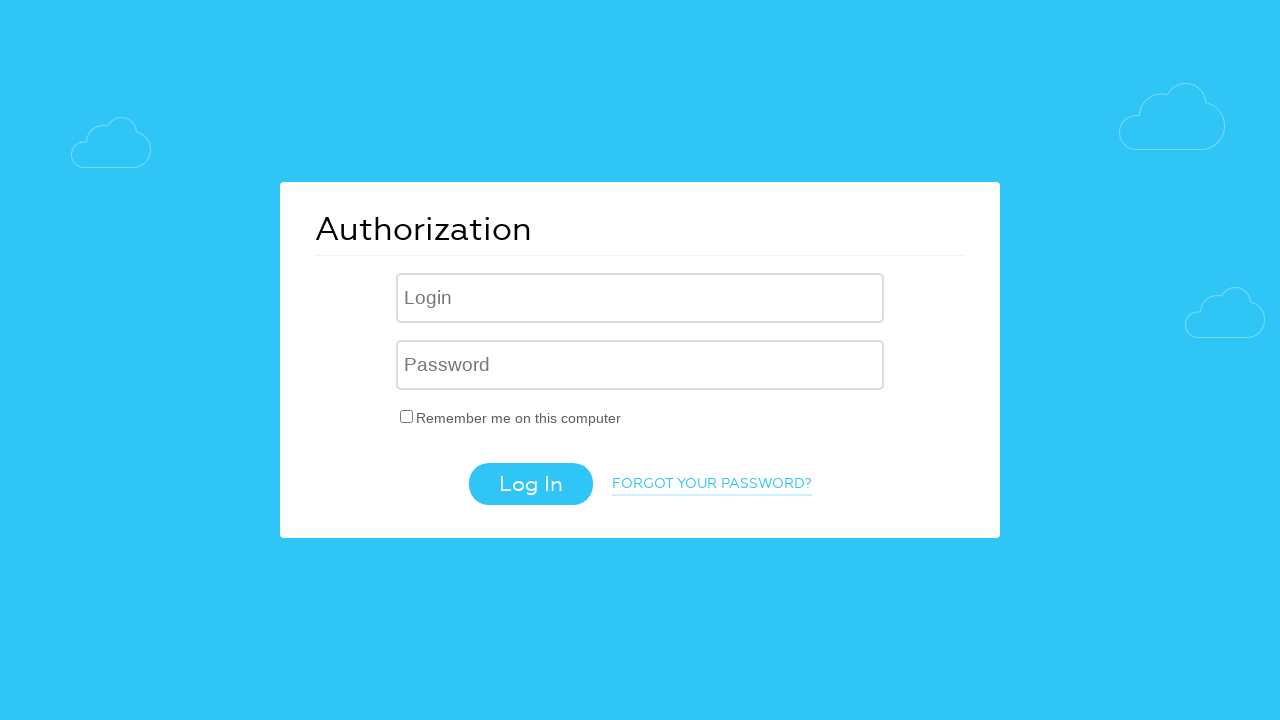